Tests the search functionality by searching for "python" programming language and verifying that all returned results contain "python" in their names

Starting URL: https://www.99-bottles-of-beer.net/

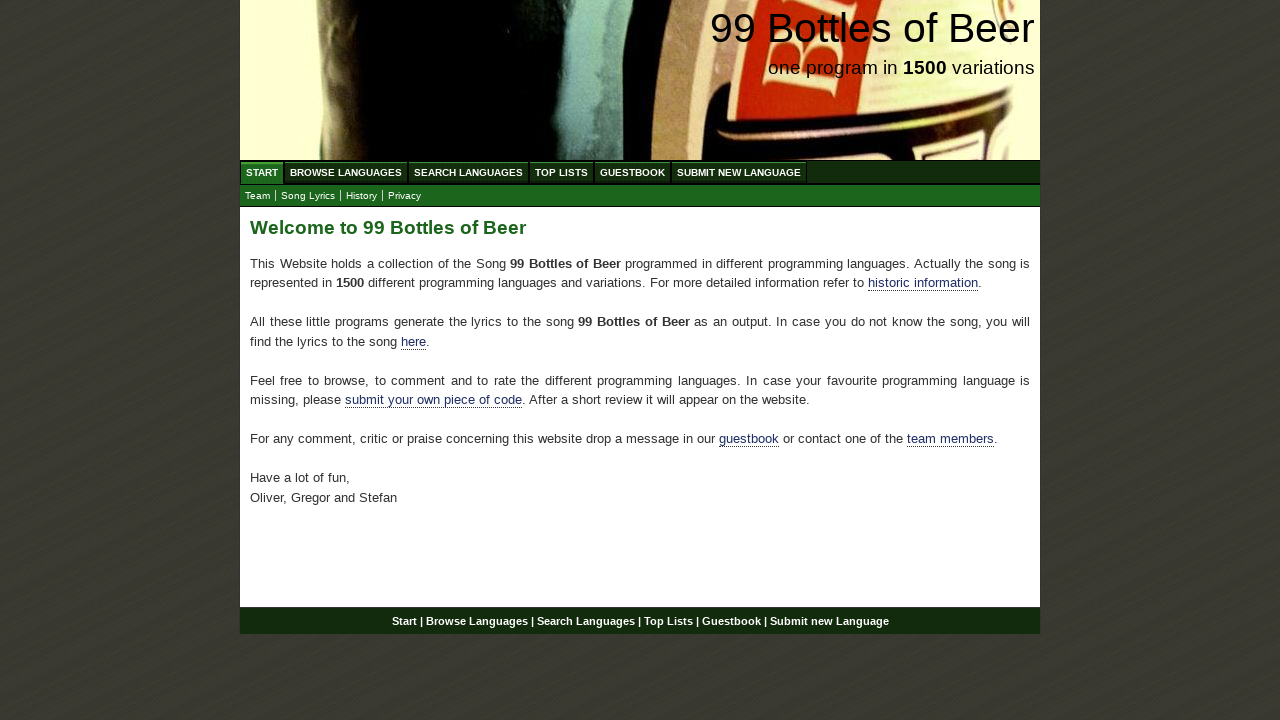

Clicked on Search Languages menu item at (468, 172) on xpath=//ul[@id='menu']/li/a[@href='/search.html']
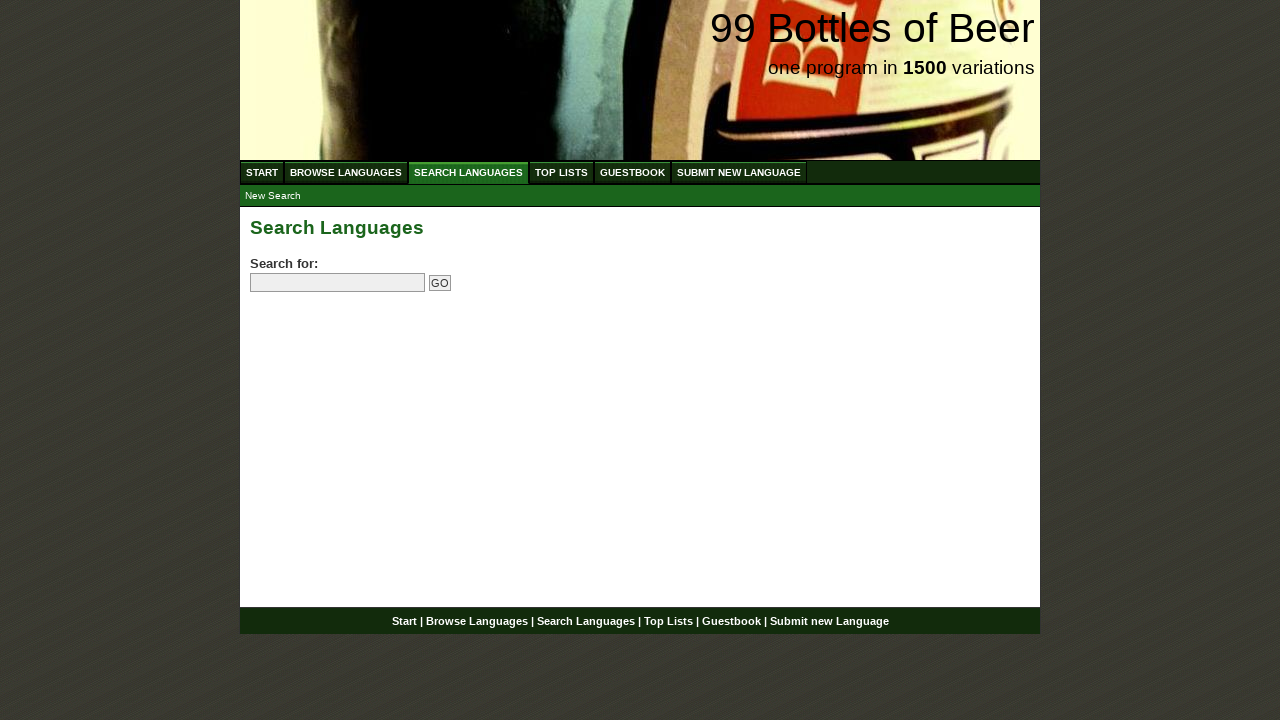

Clicked on search input field at (338, 283) on input[name='search']
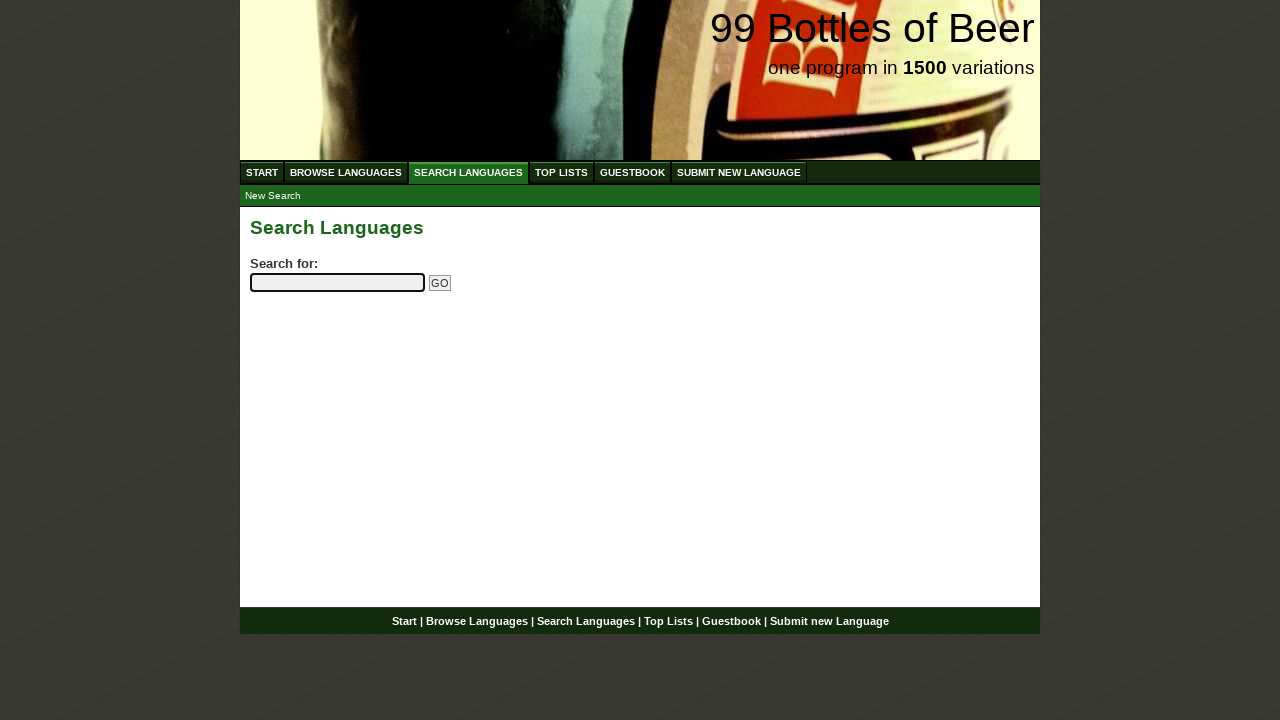

Filled search field with 'python' on input[name='search']
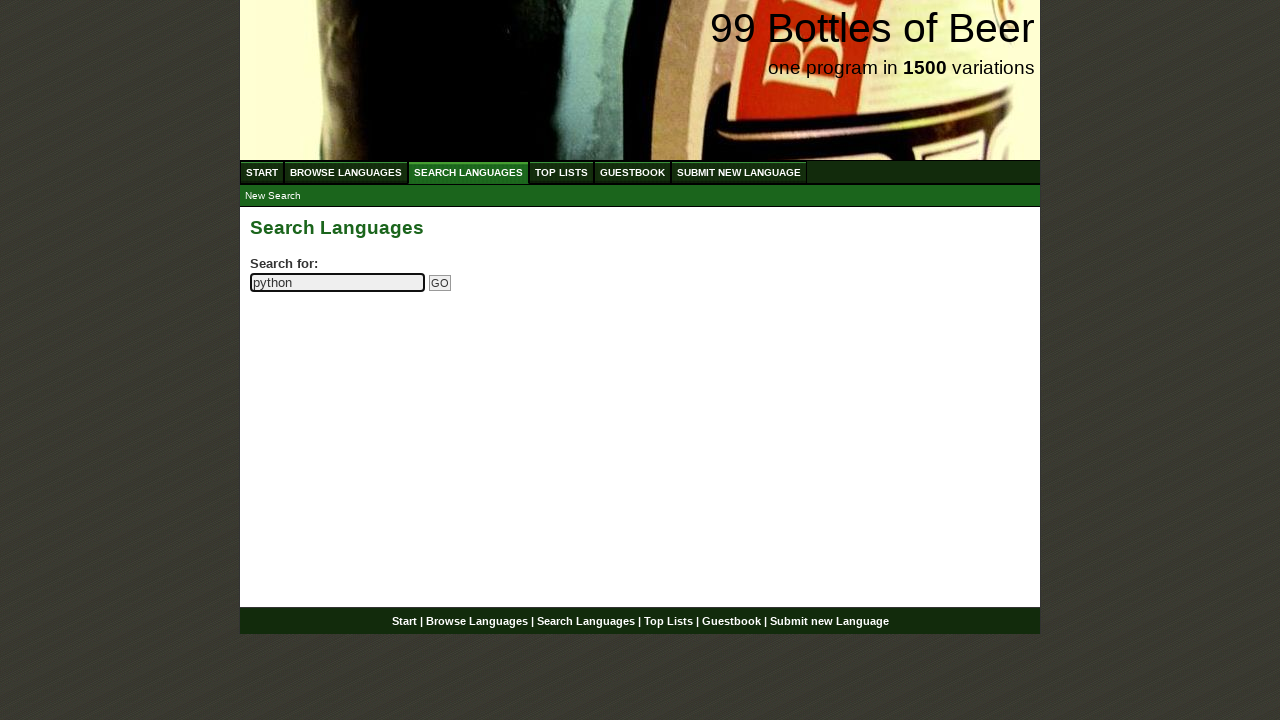

Clicked the submit button to search for 'python' at (440, 283) on input[name='submitsearch']
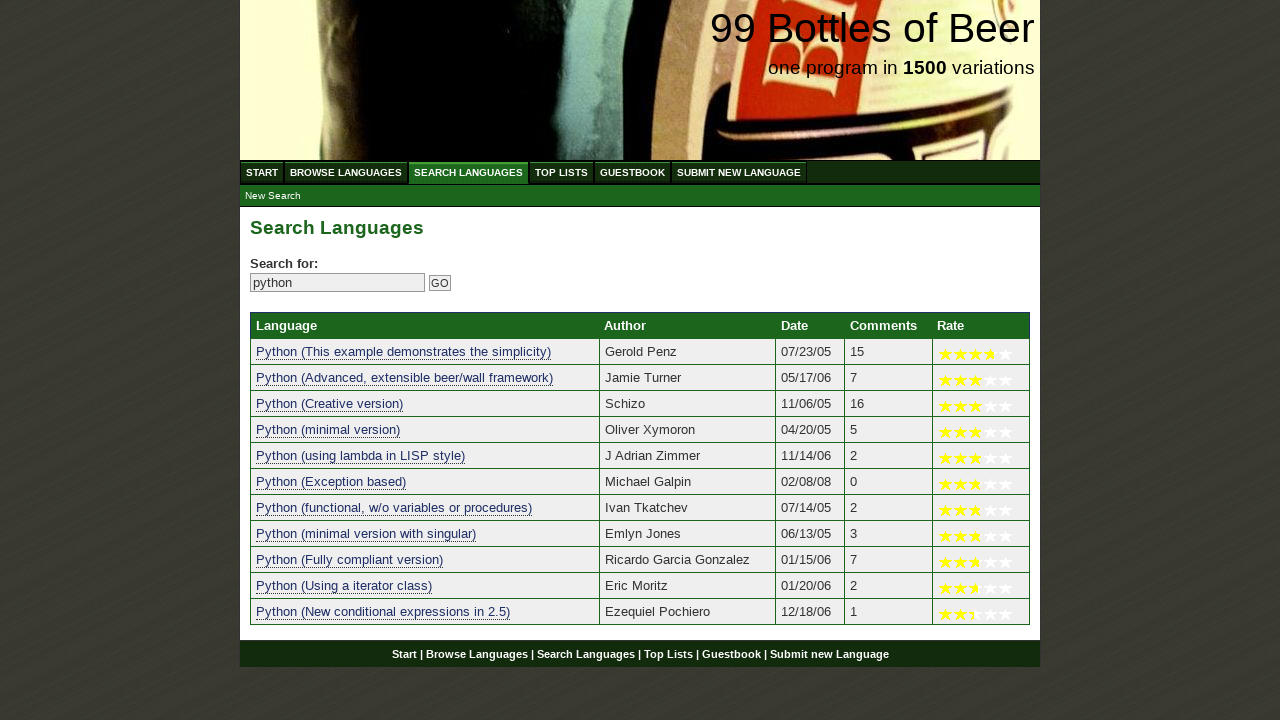

Search results table loaded with programming language results
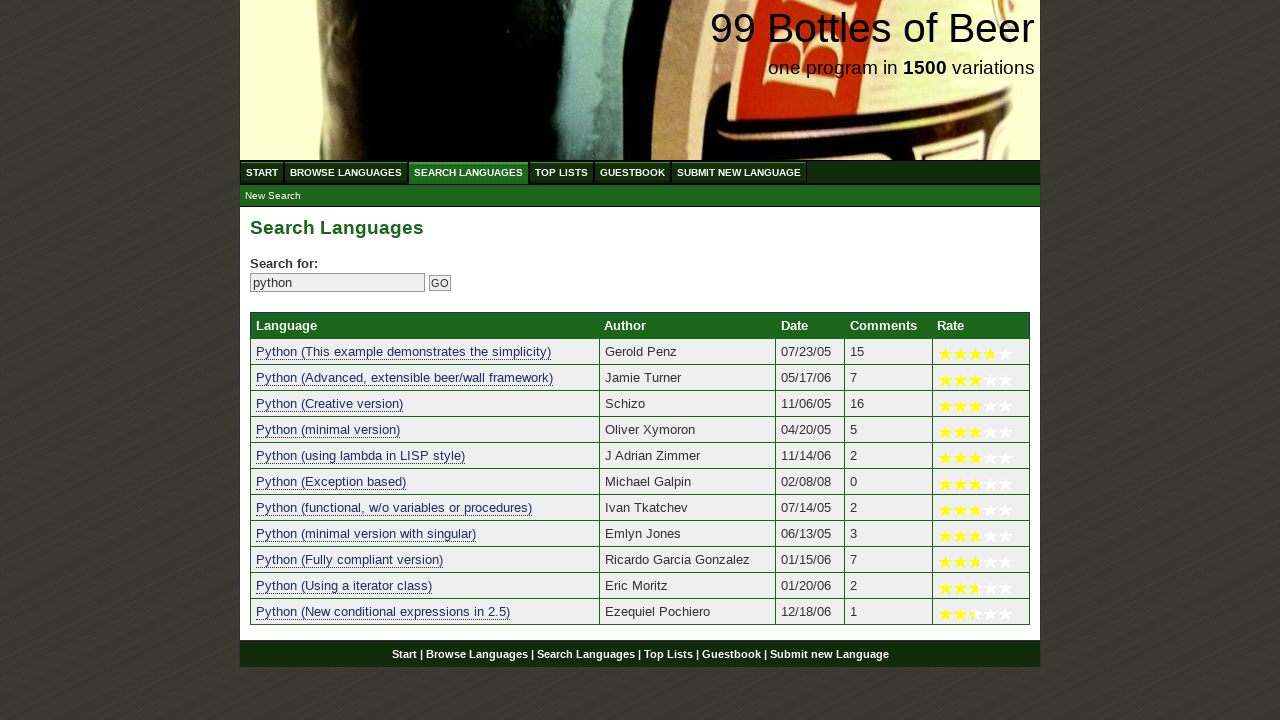

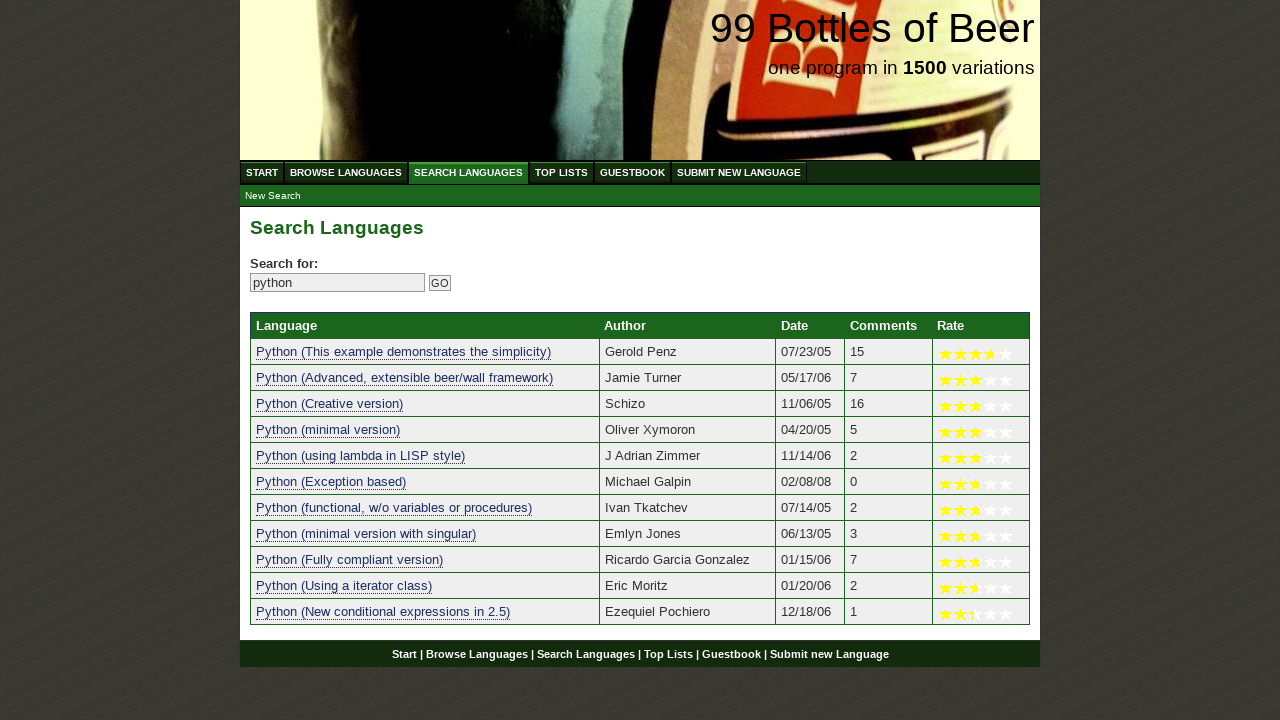